Tests window handling by clicking a link that opens a new window, verifying content in both windows, and switching between them to confirm proper window management.

Starting URL: https://the-internet.herokuapp.com/windows

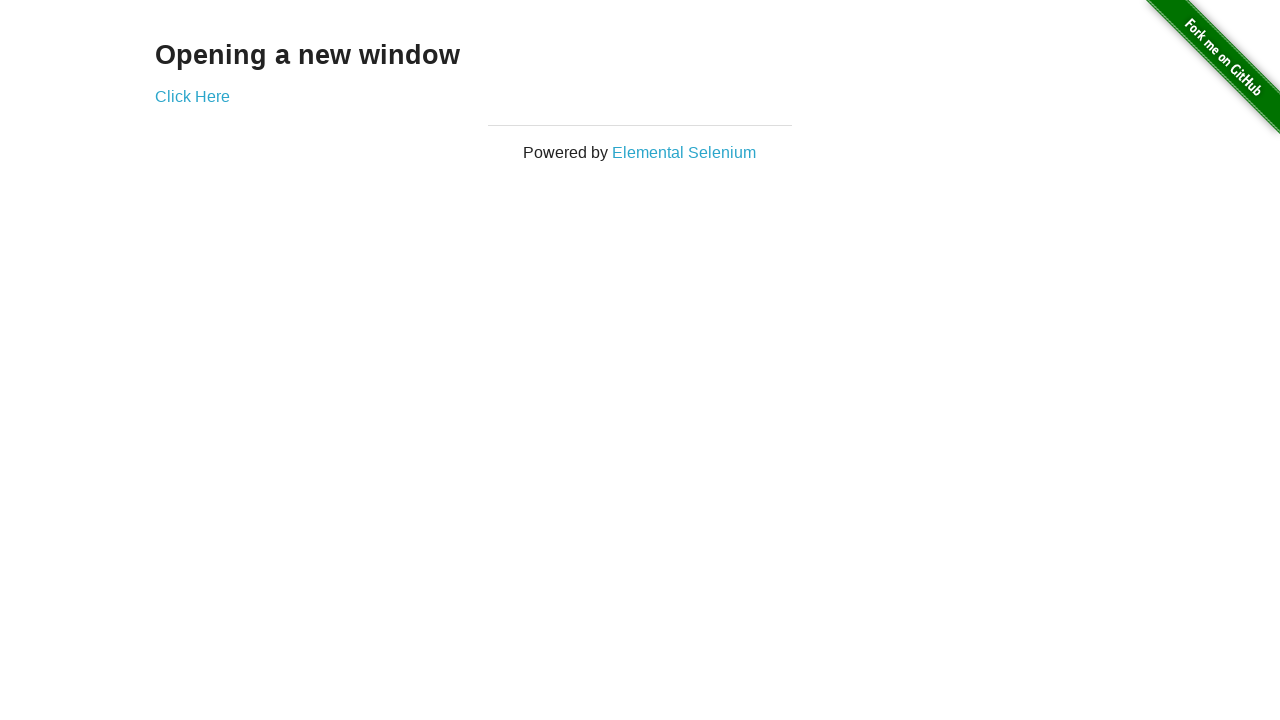

Waited for example heading to load
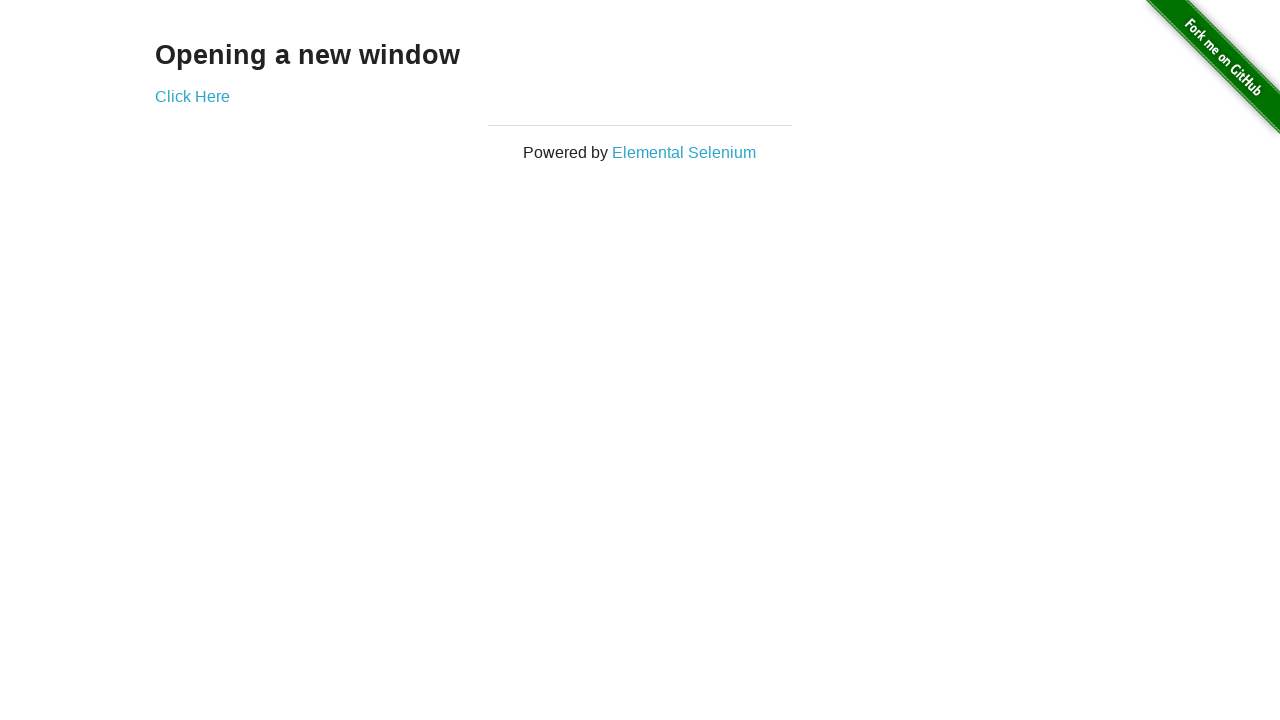

Verified heading text is 'Opening a new window'
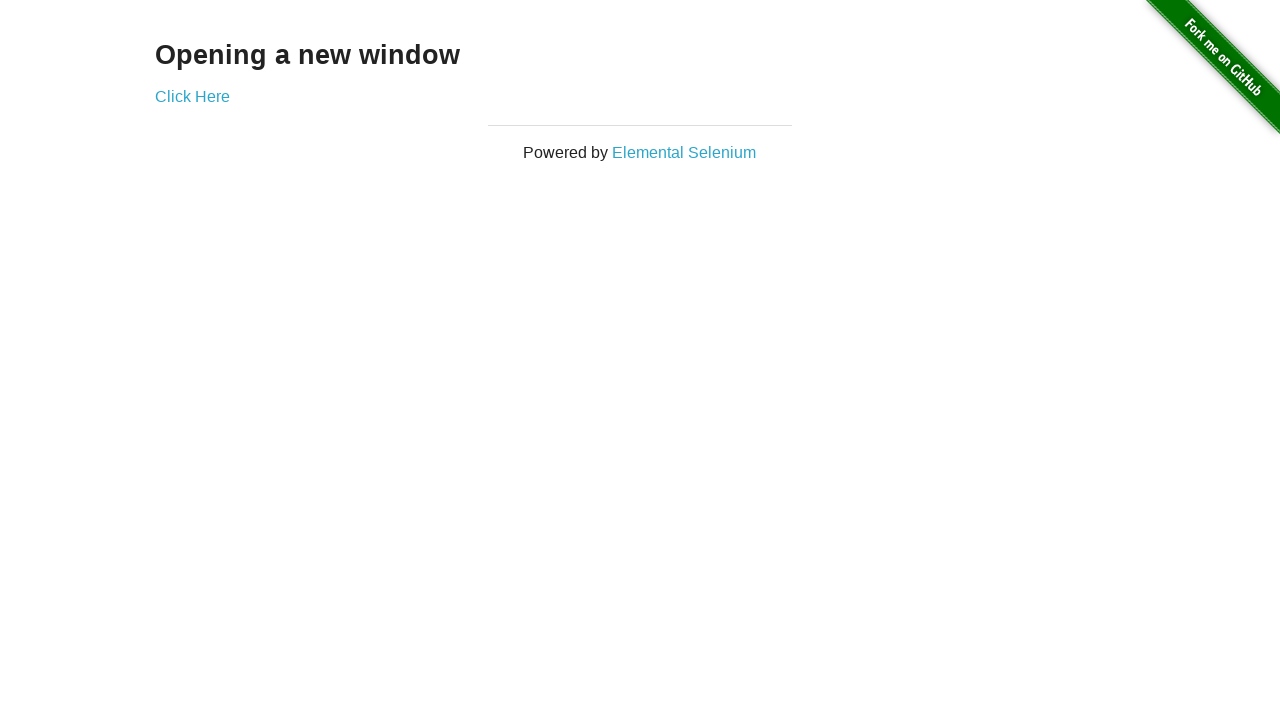

Verified page title is 'The Internet'
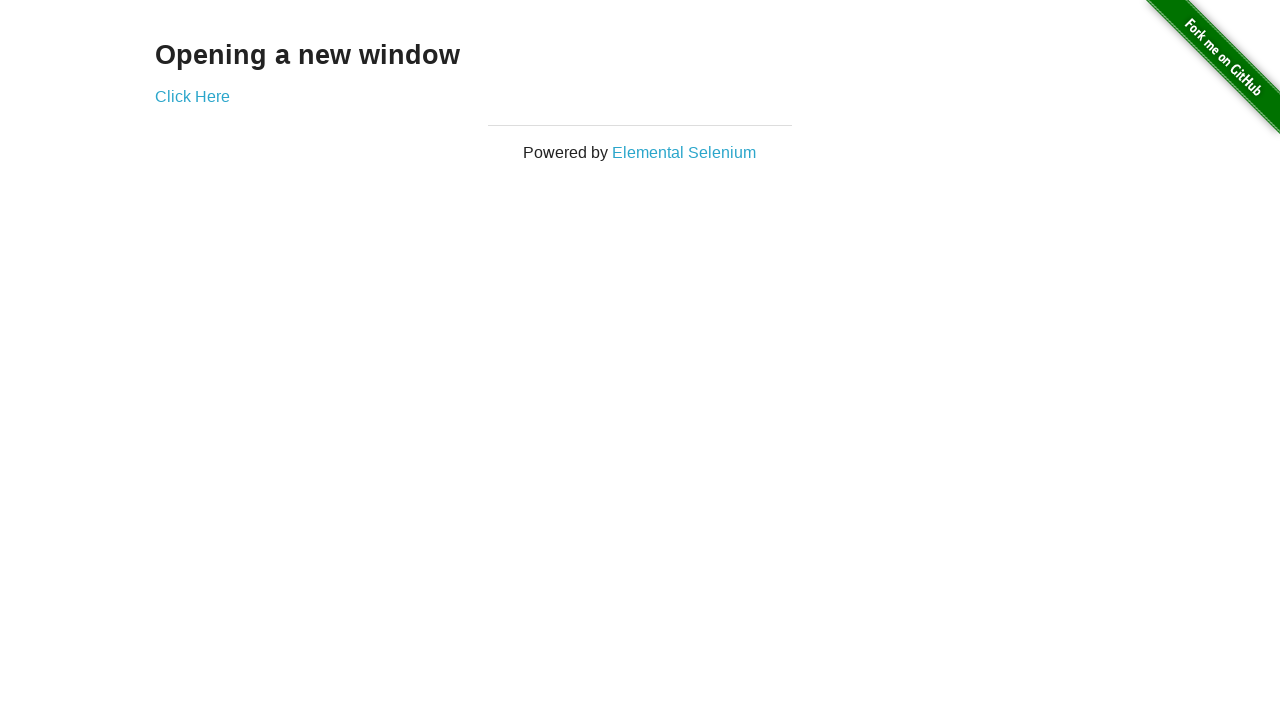

Clicked 'Click Here' link to open new window at (192, 96) on text=Click Here
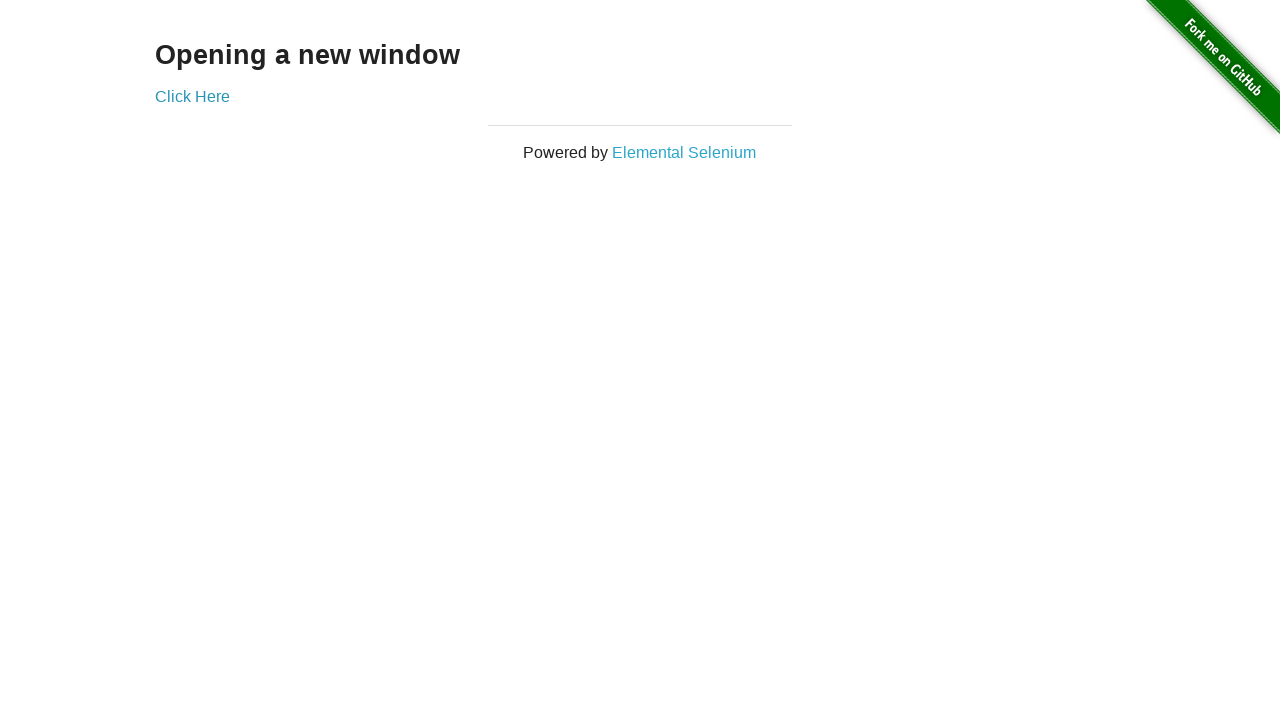

New window loaded and ready
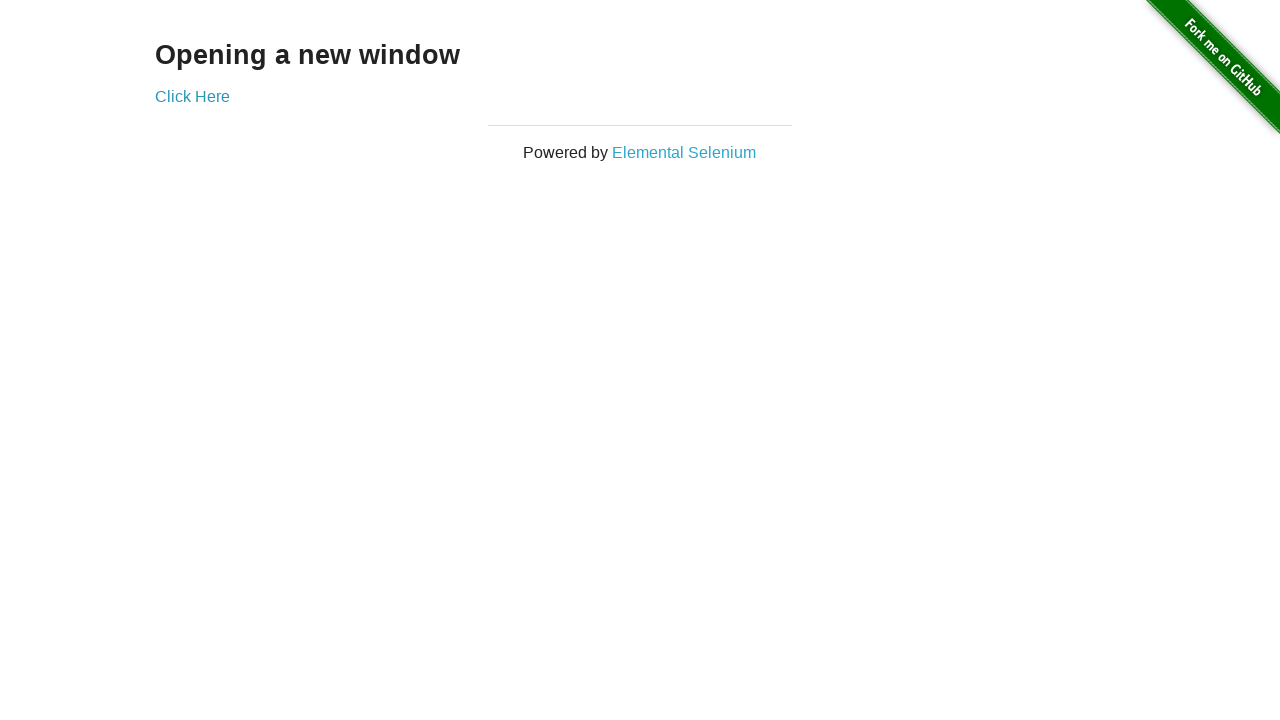

Verified new window title is 'New Window'
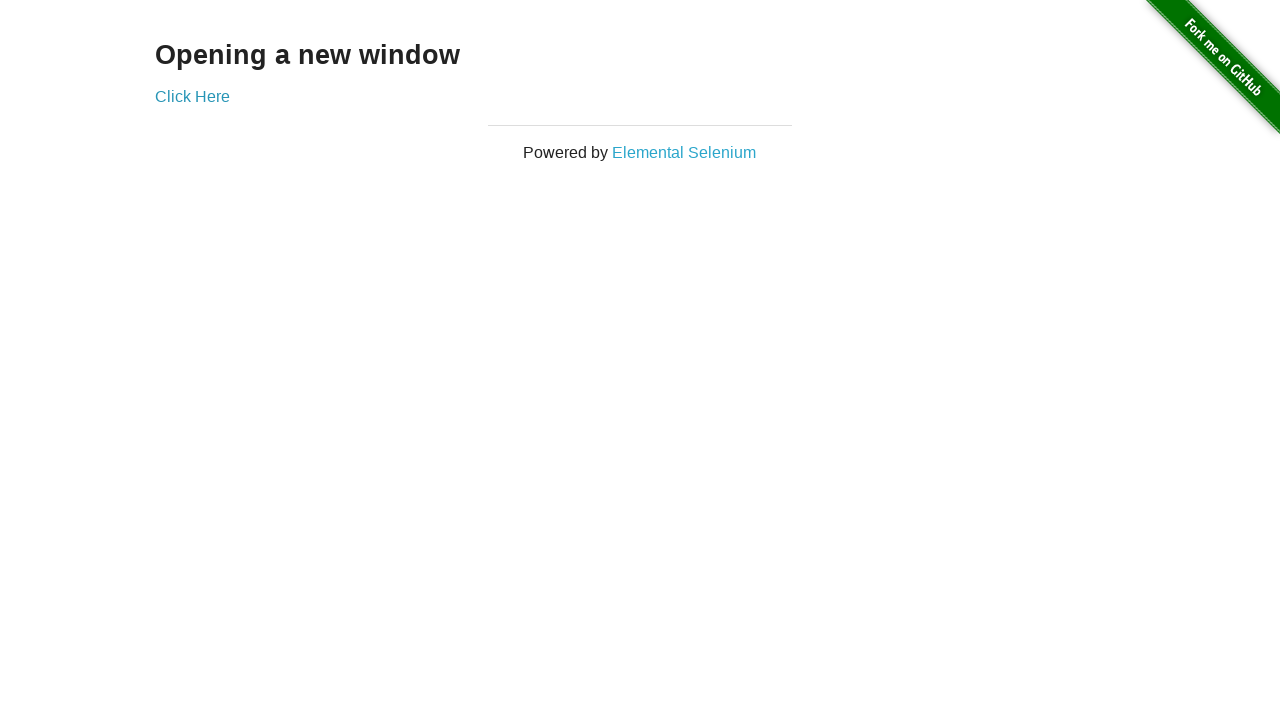

Verified new window heading text is 'New Window'
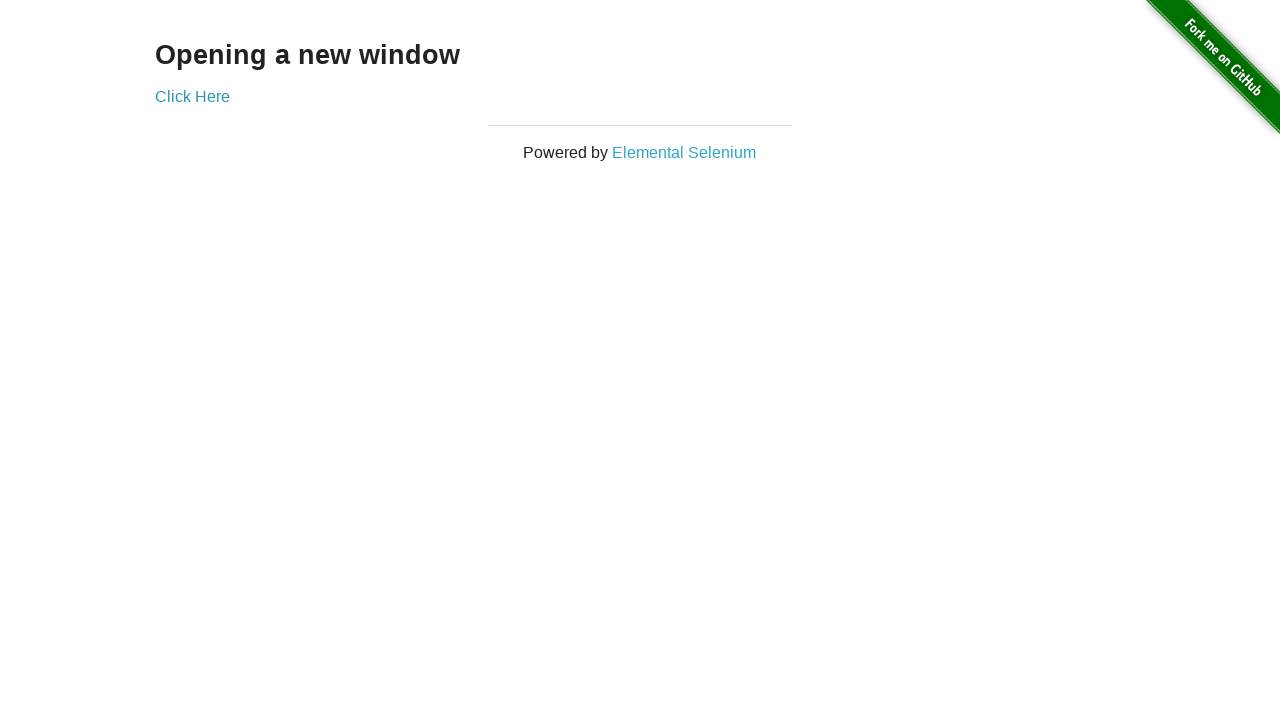

Switched back to original window
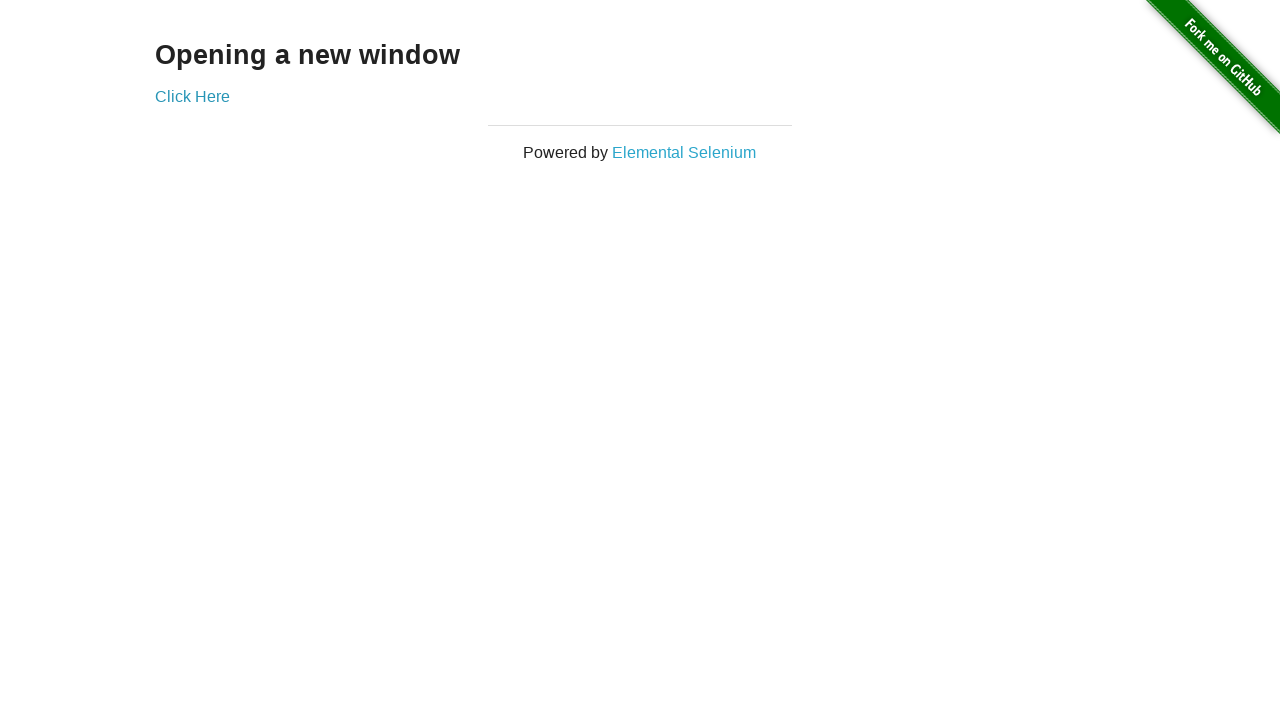

Verified original window title is 'The Internet'
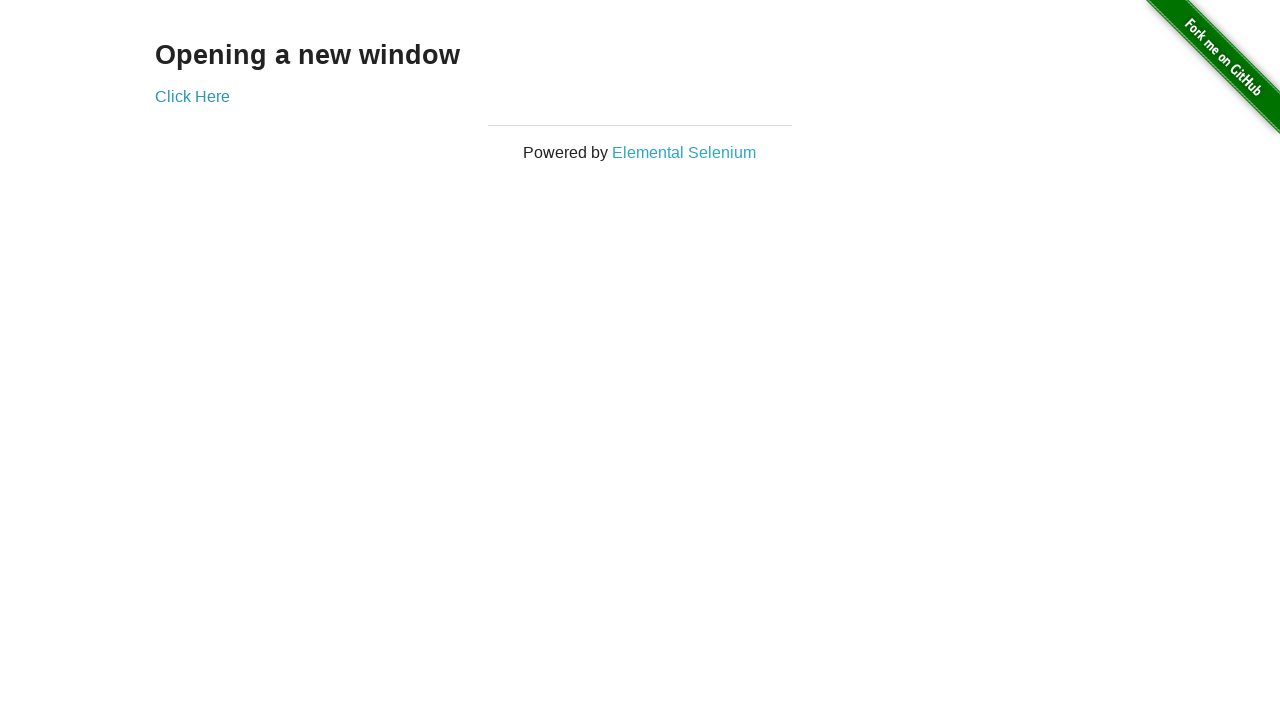

Switched to new window again
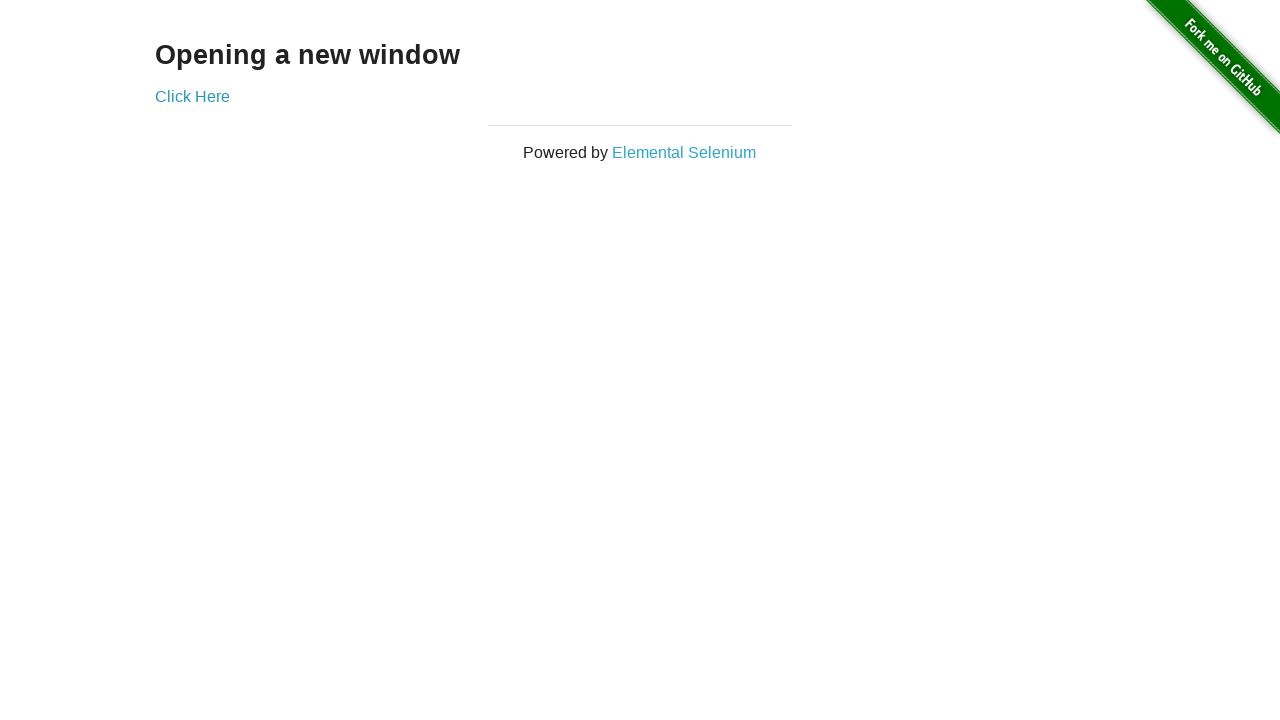

Switched back to original window
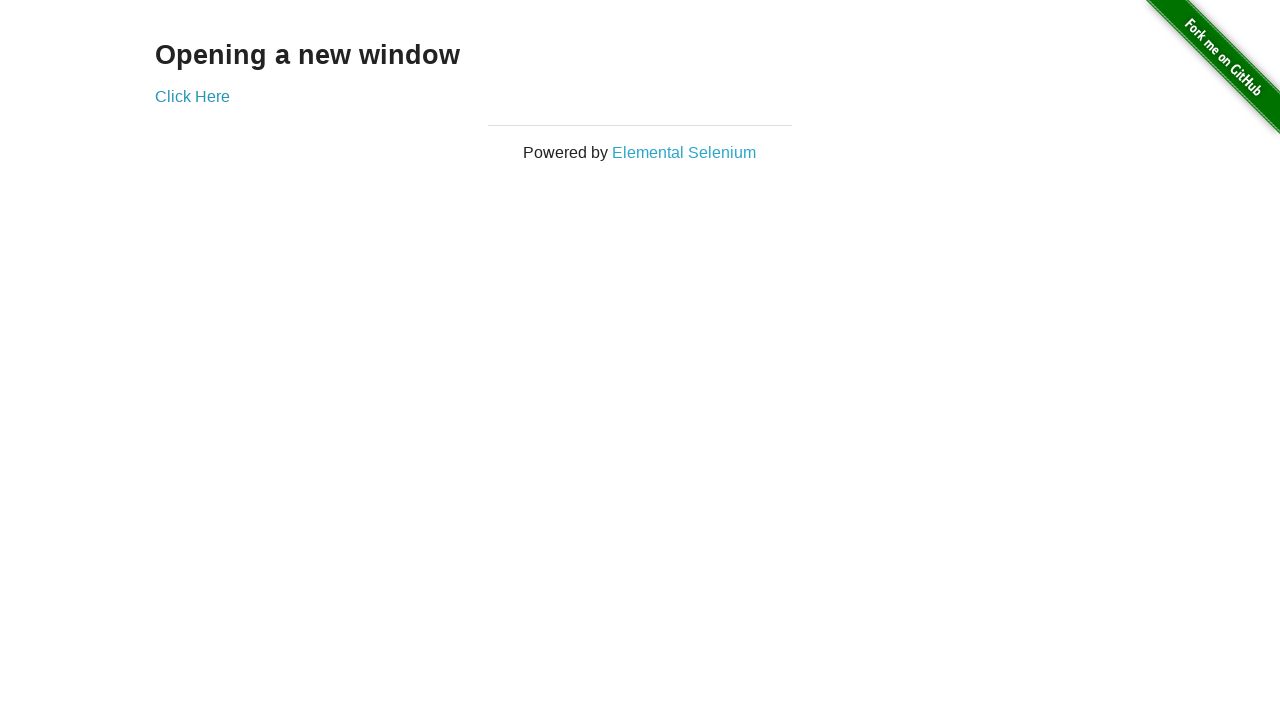

Switched to new window one more time
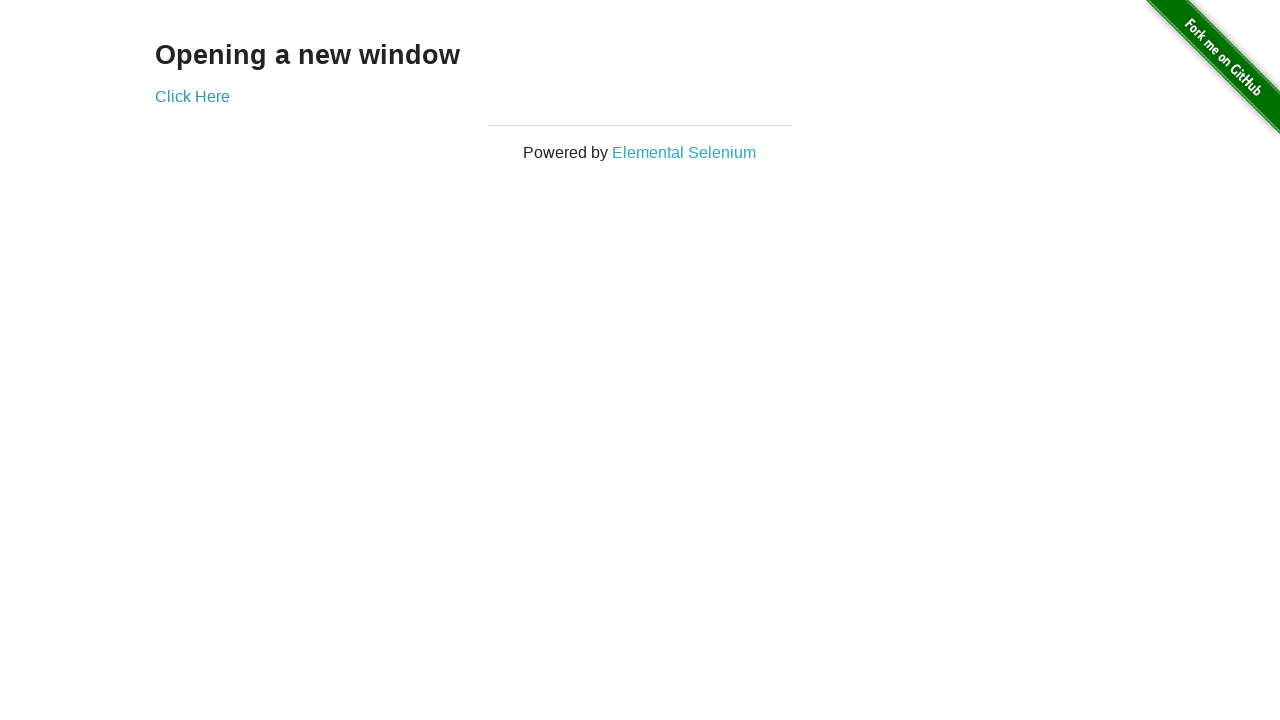

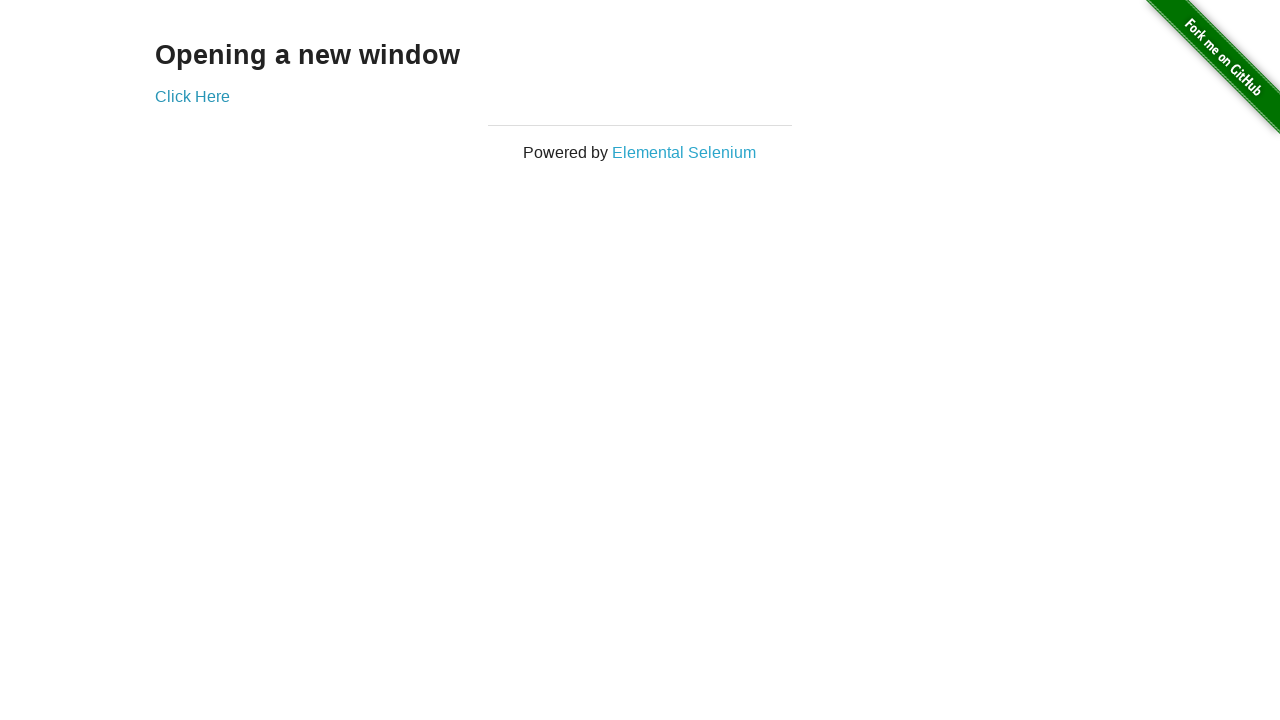